Tests radio button selection by iterating through all car radio buttons and clicking each unchecked option

Starting URL: https://www.letskodeit.com/practice

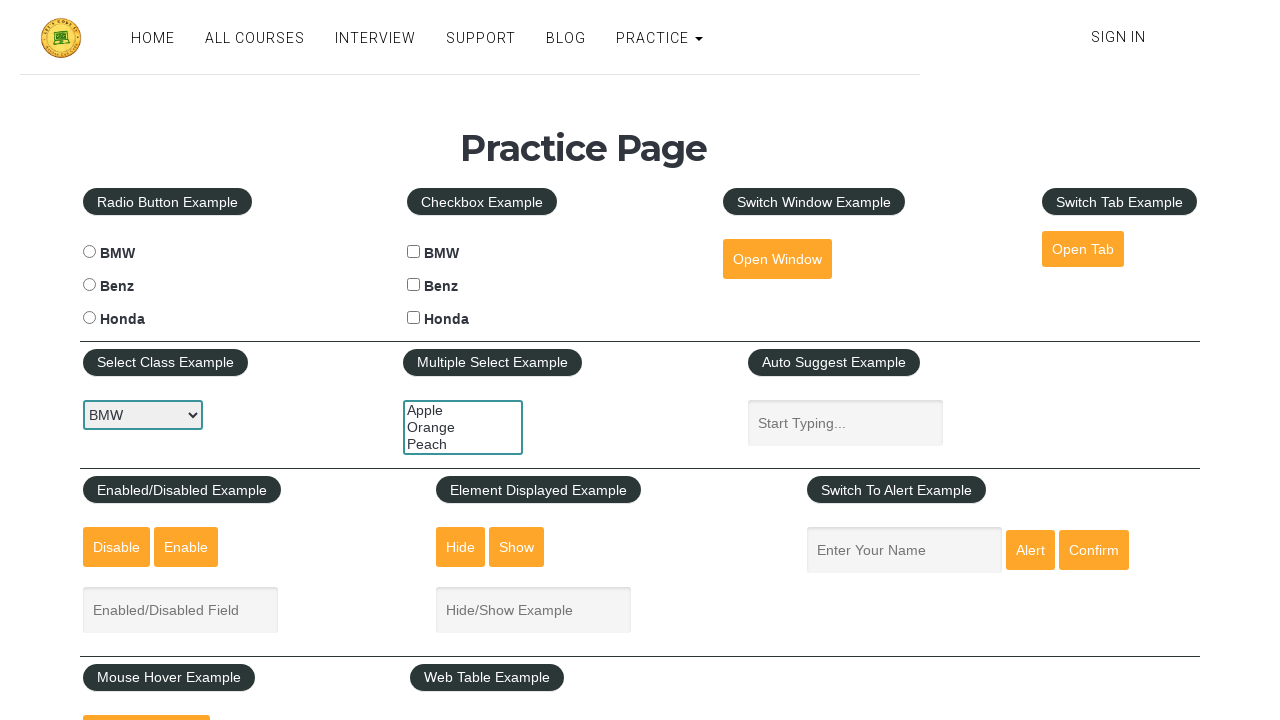

Located all car radio buttons on the practice page
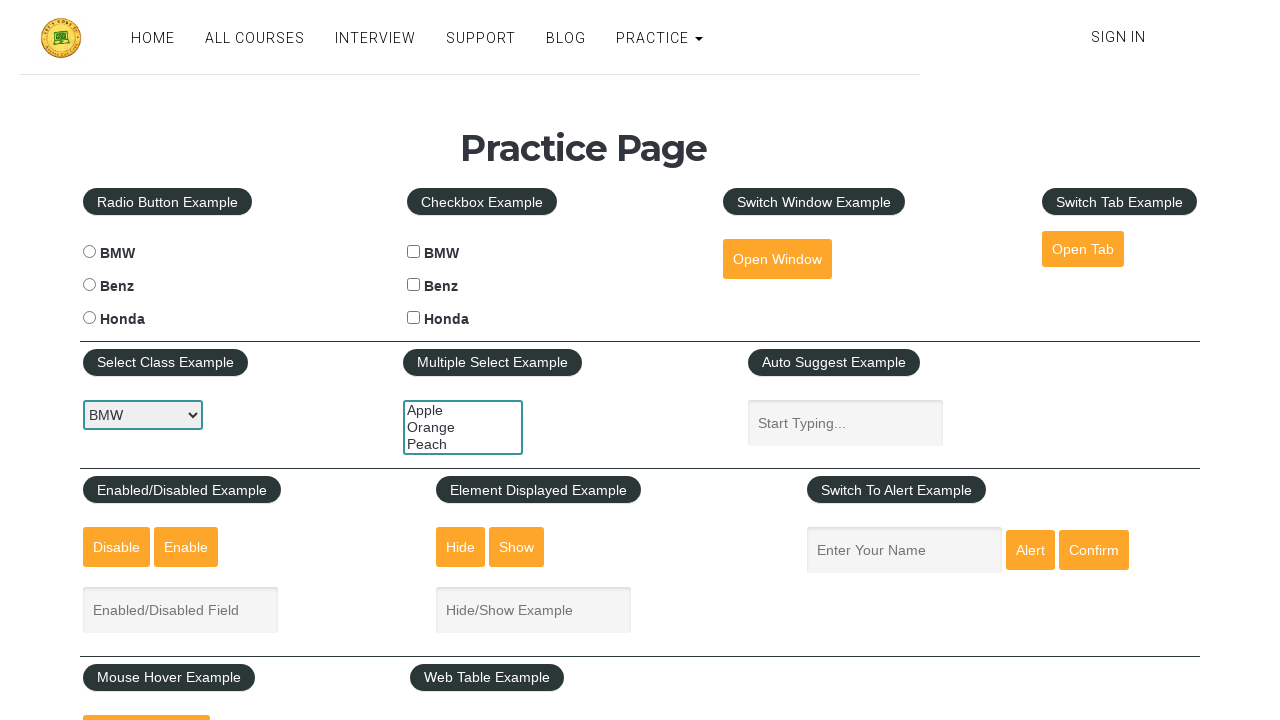

Clicked an unchecked car radio button at (89, 252) on xpath=//input[contains(@type,'radio') and contains(@name,'cars')] >> nth=0
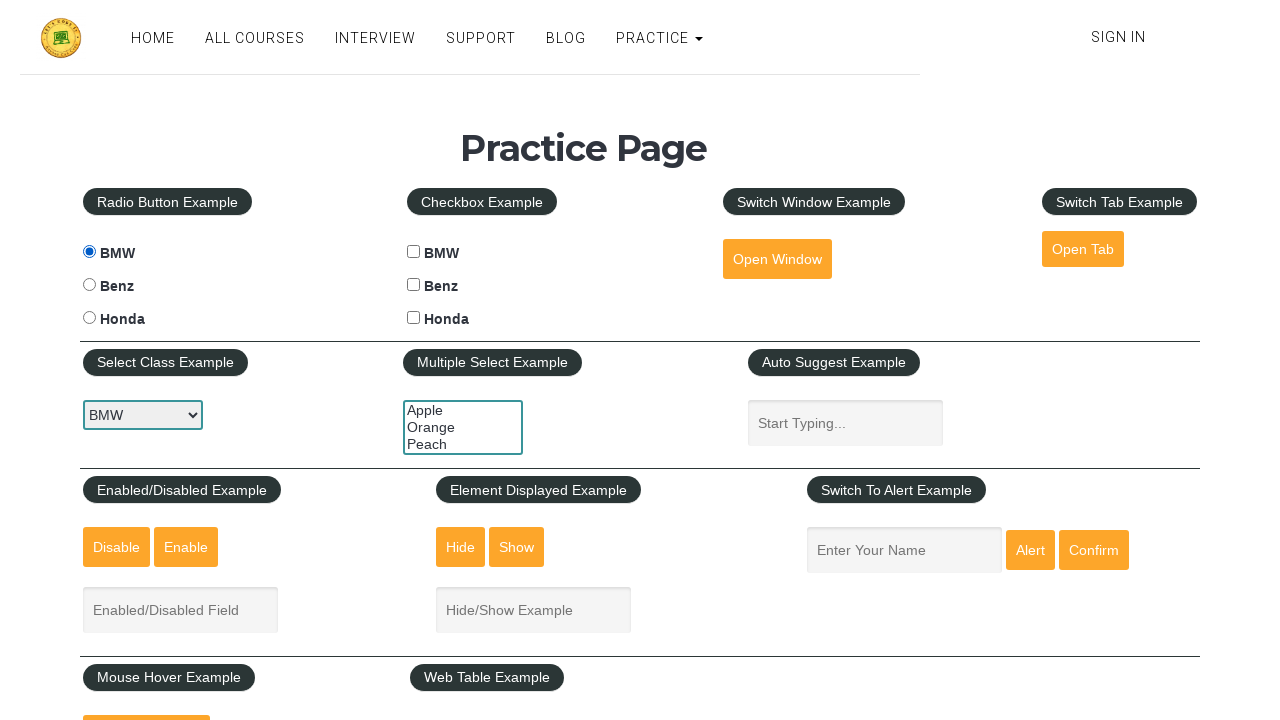

Waited 4 seconds after radio button selection
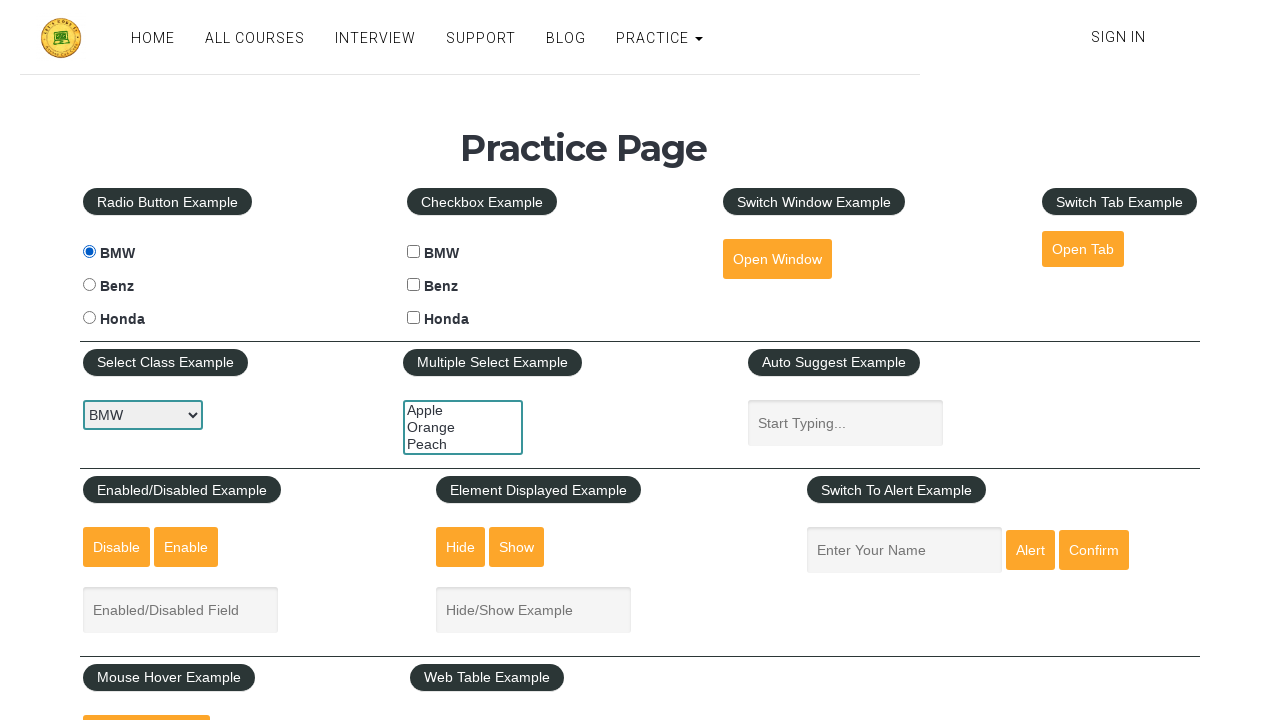

Clicked an unchecked car radio button at (89, 285) on xpath=//input[contains(@type,'radio') and contains(@name,'cars')] >> nth=1
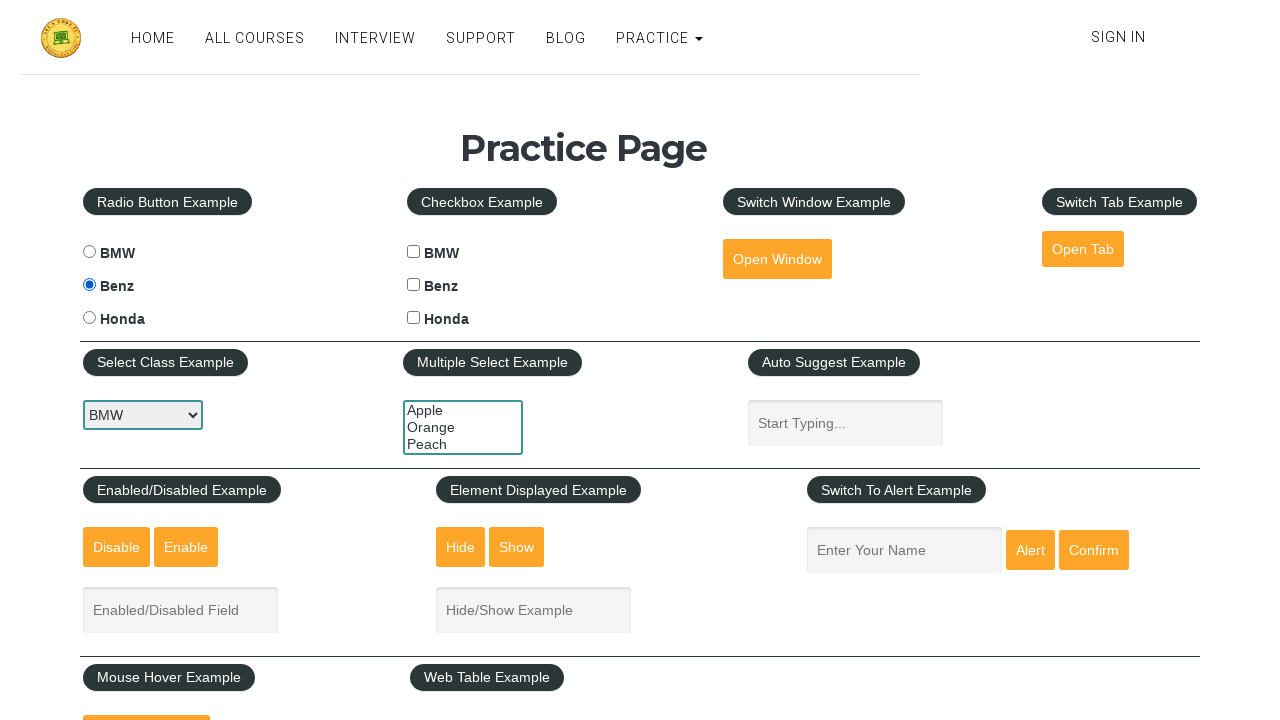

Waited 4 seconds after radio button selection
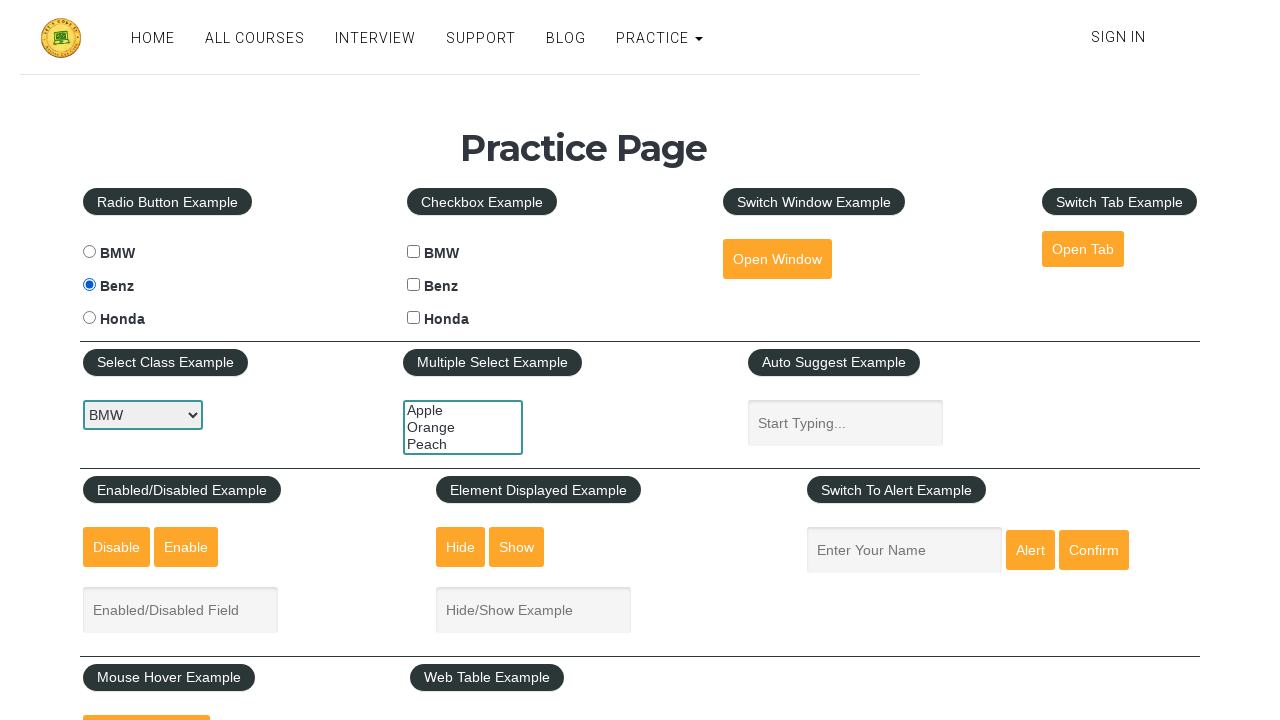

Clicked an unchecked car radio button at (89, 318) on xpath=//input[contains(@type,'radio') and contains(@name,'cars')] >> nth=2
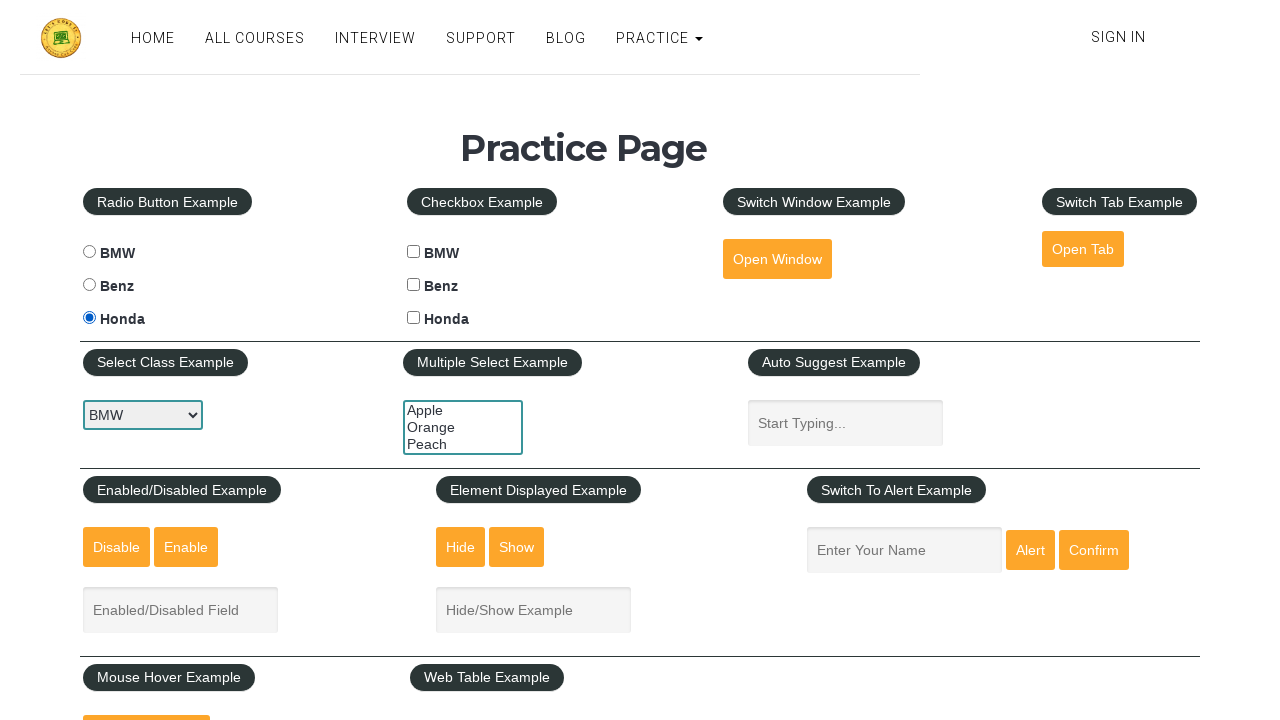

Waited 4 seconds after radio button selection
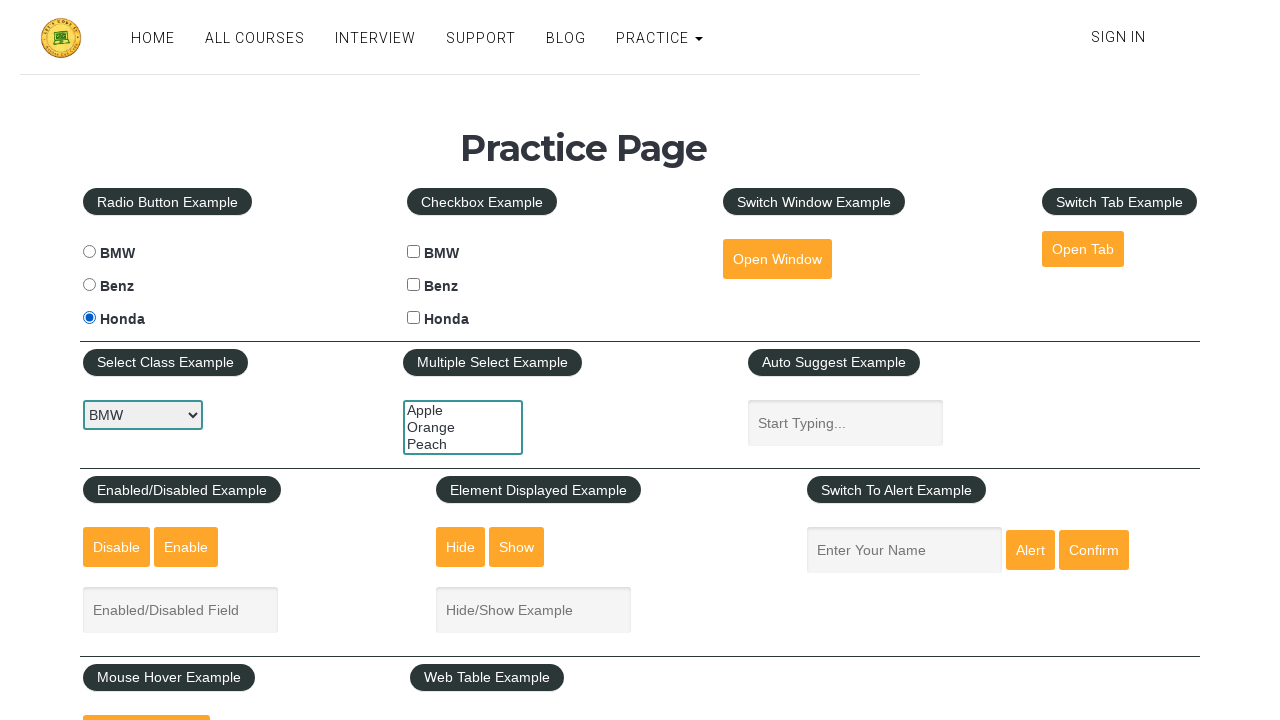

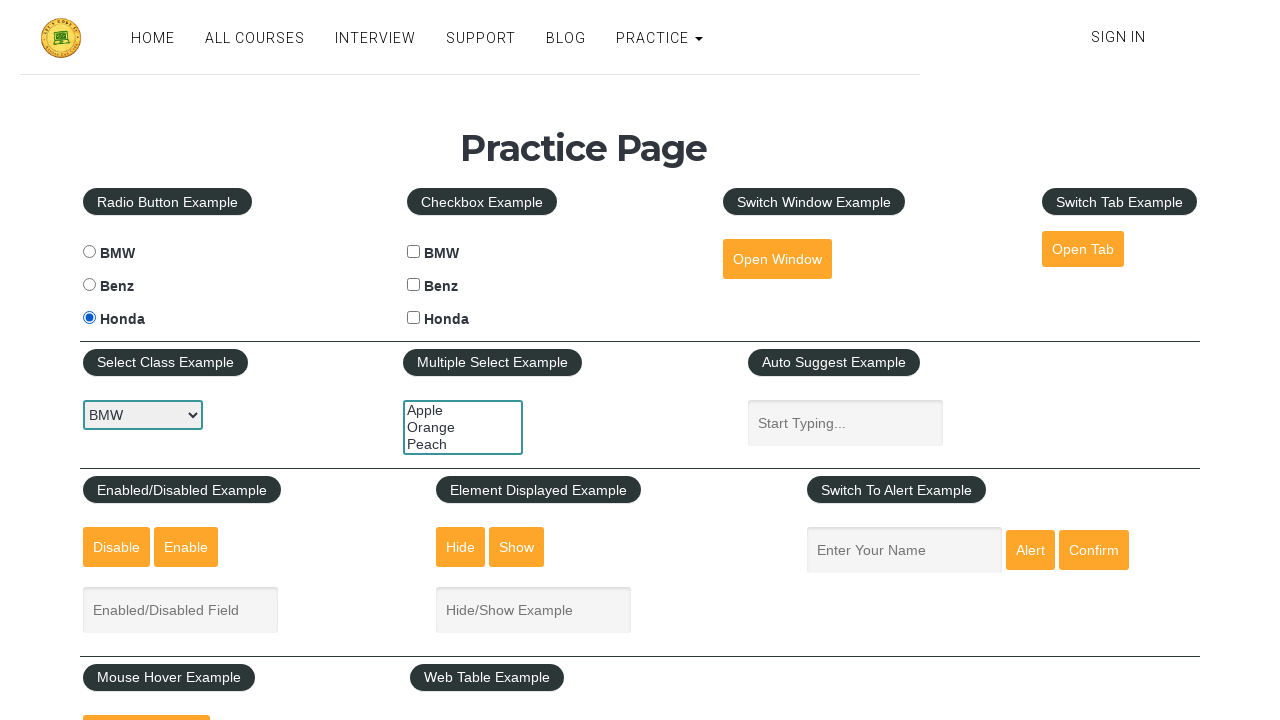